Tests JavaScript confirm dialog by clicking the confirm button and dismissing the dialog

Starting URL: https://the-internet.herokuapp.com/javascript_alerts

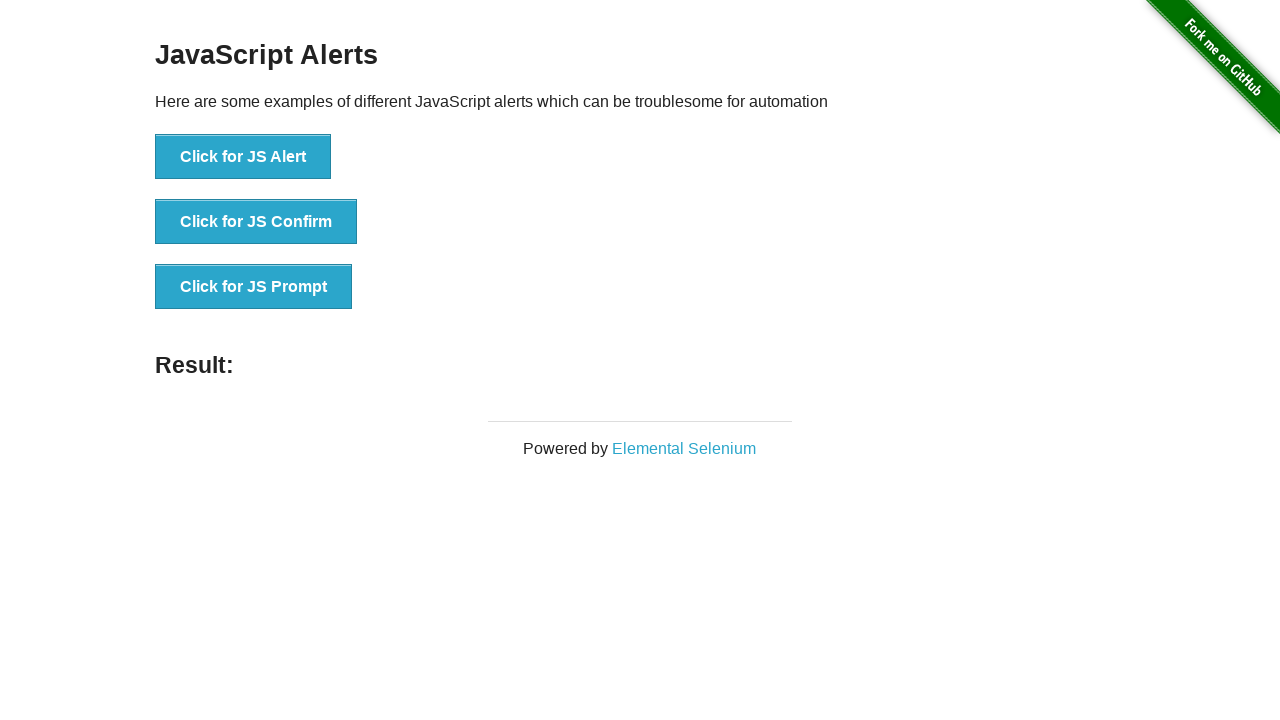

Set up dialog handler to dismiss confirm dialog
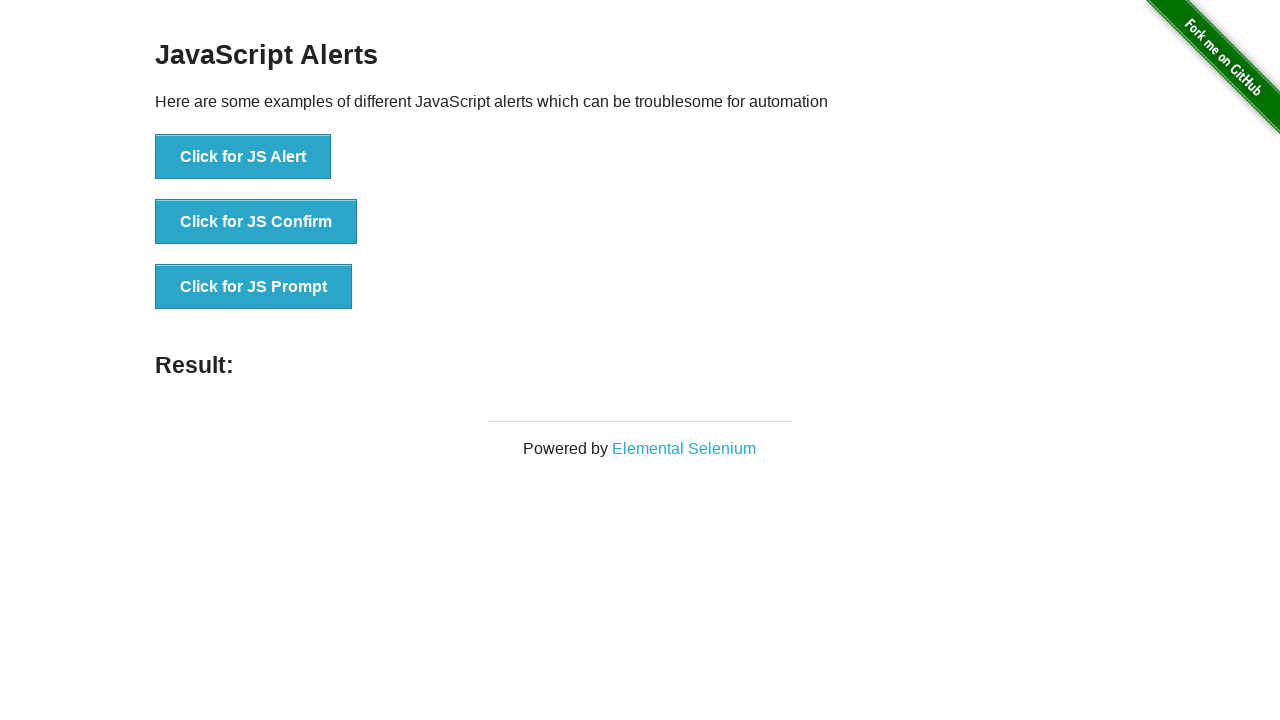

Clicked the JavaScript Confirm button at (256, 222) on #content > div > ul > li:nth-child(2) > button
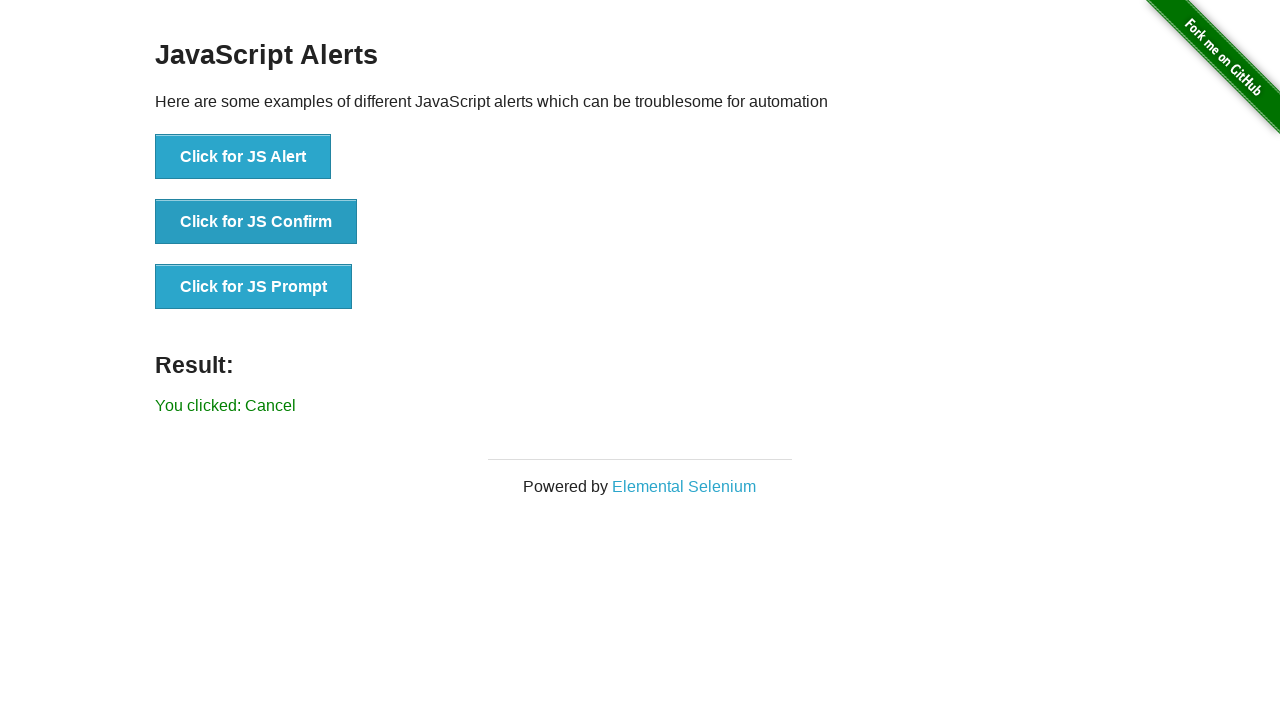

Confirmed that result element appeared showing the dismiss action
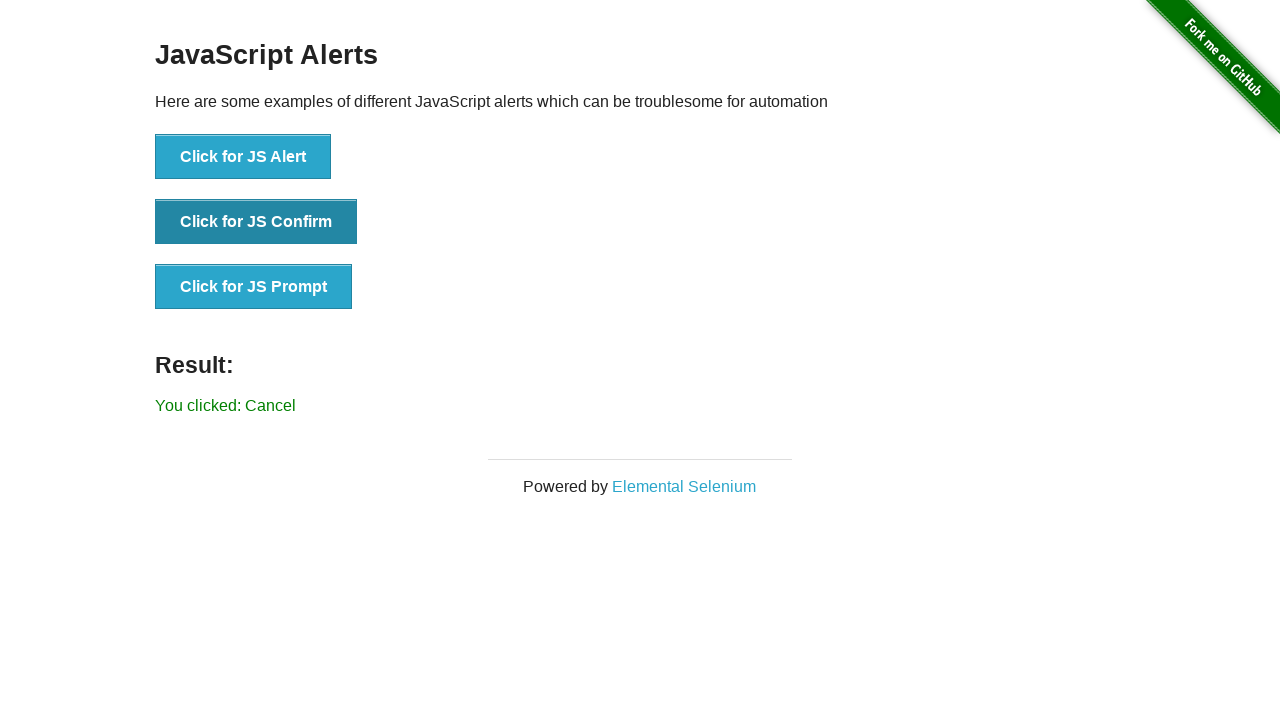

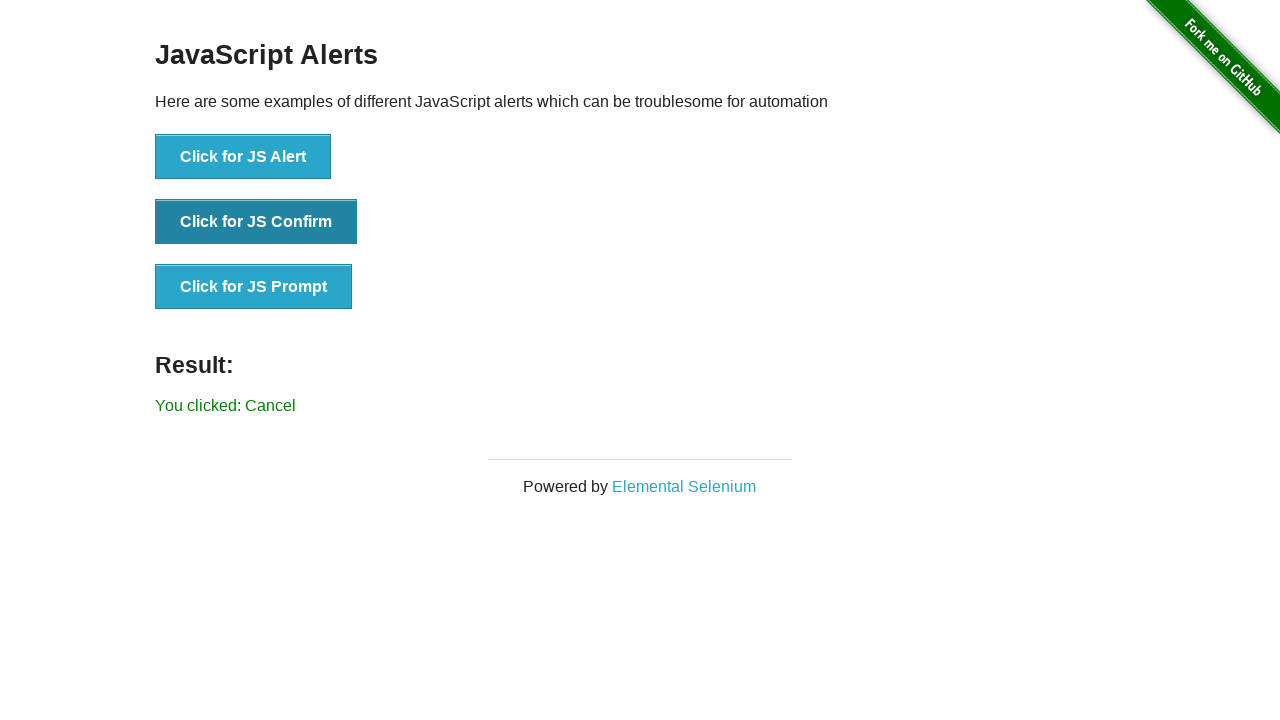